Tests hover functionality by hovering over three images and verifying that corresponding user name text becomes visible for each image.

Starting URL: https://practice.cydeo.com/hovers

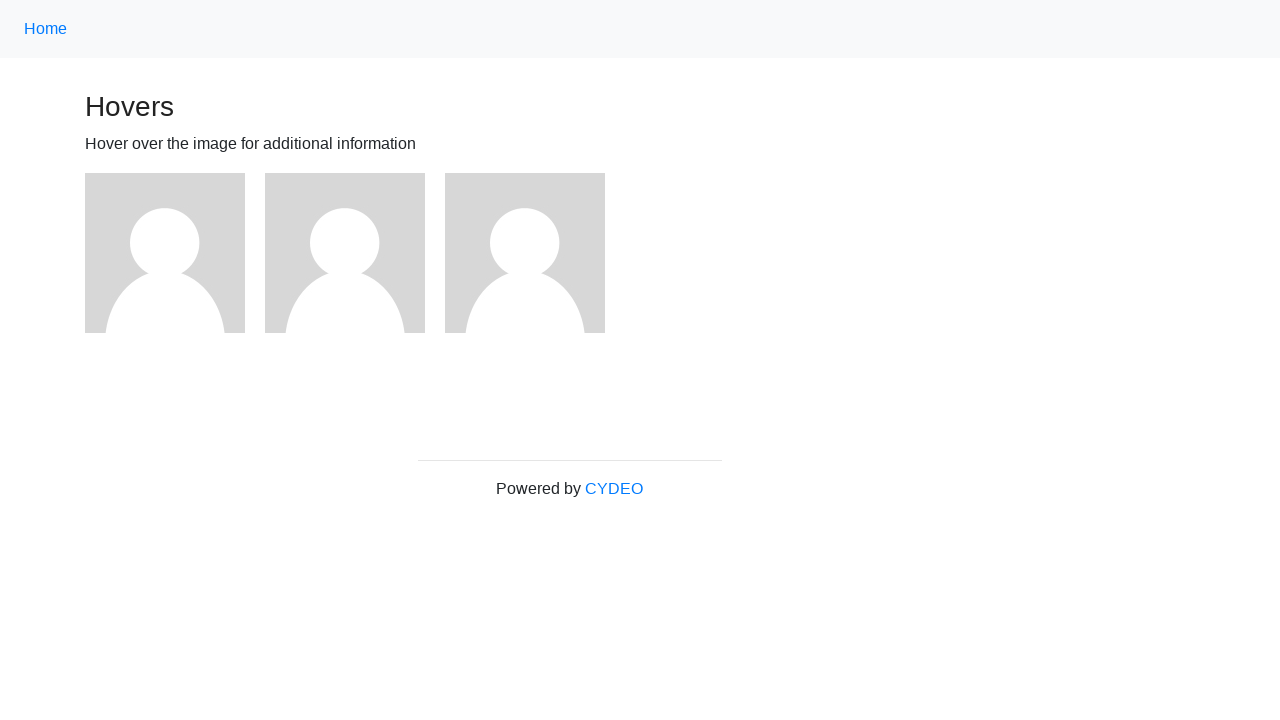

Selected Python from language dropdown
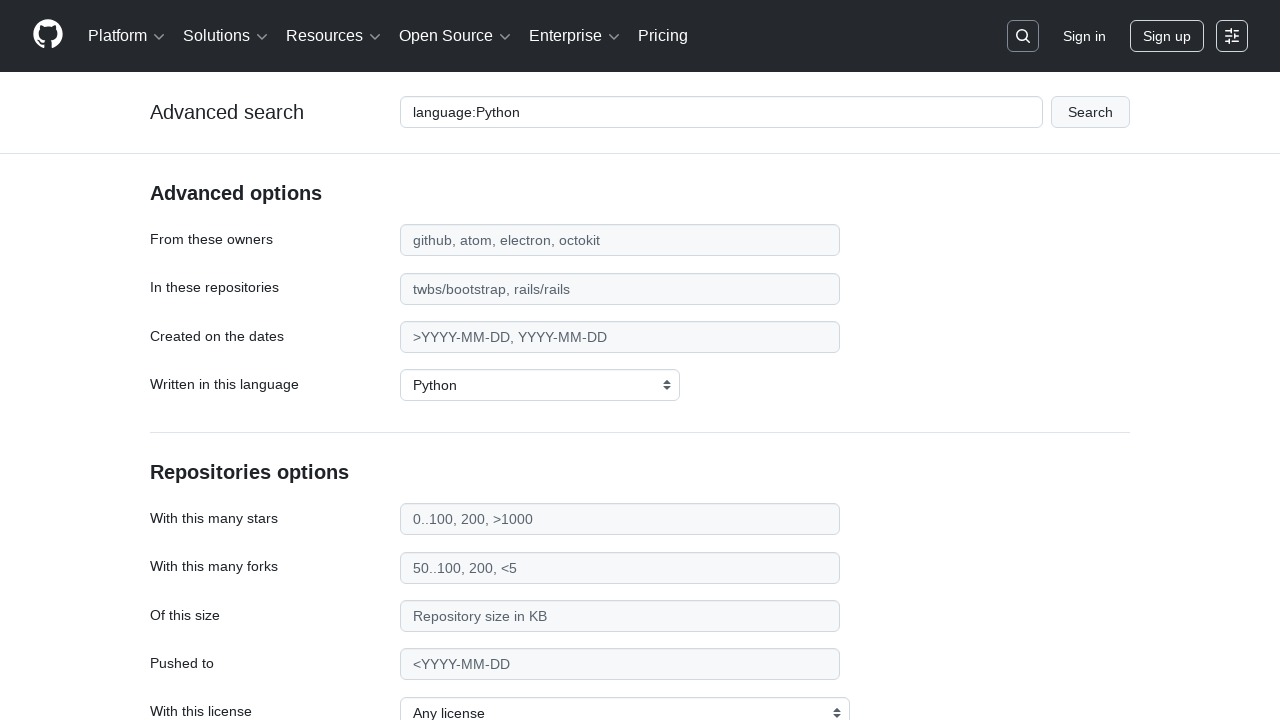

Entered star count criteria '>20000'
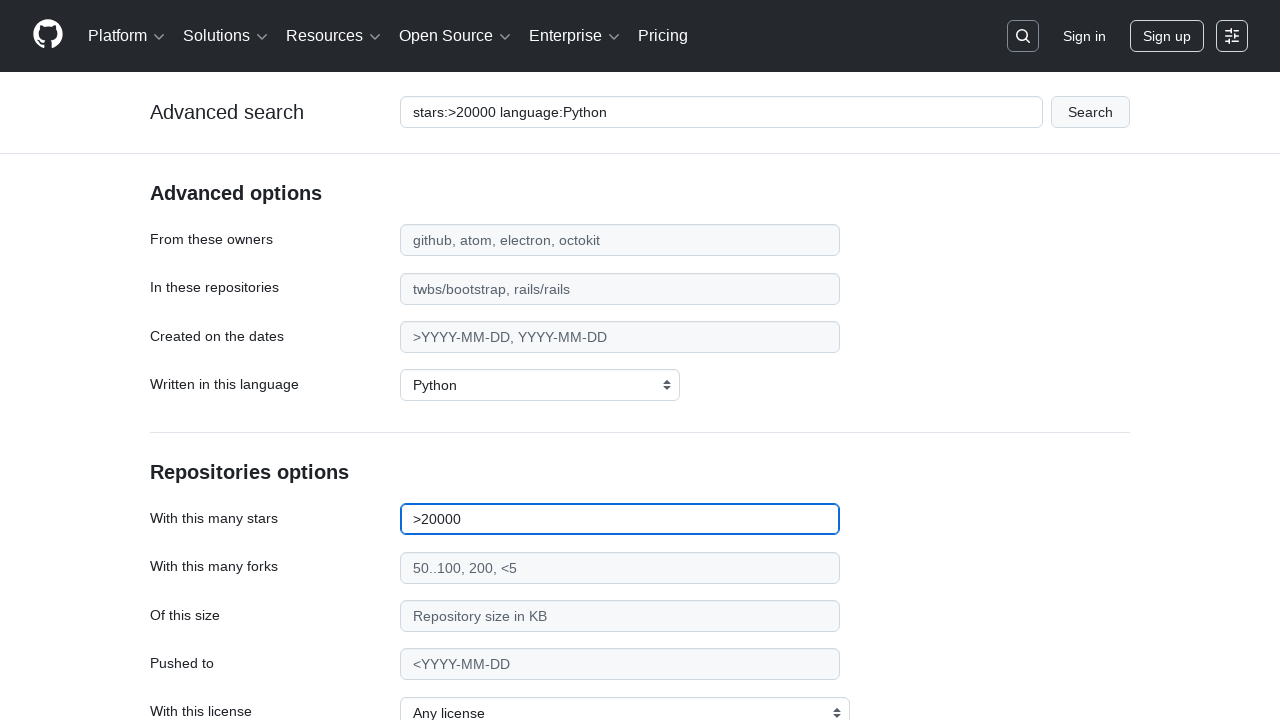

Entered filename filter 'environment.yml'
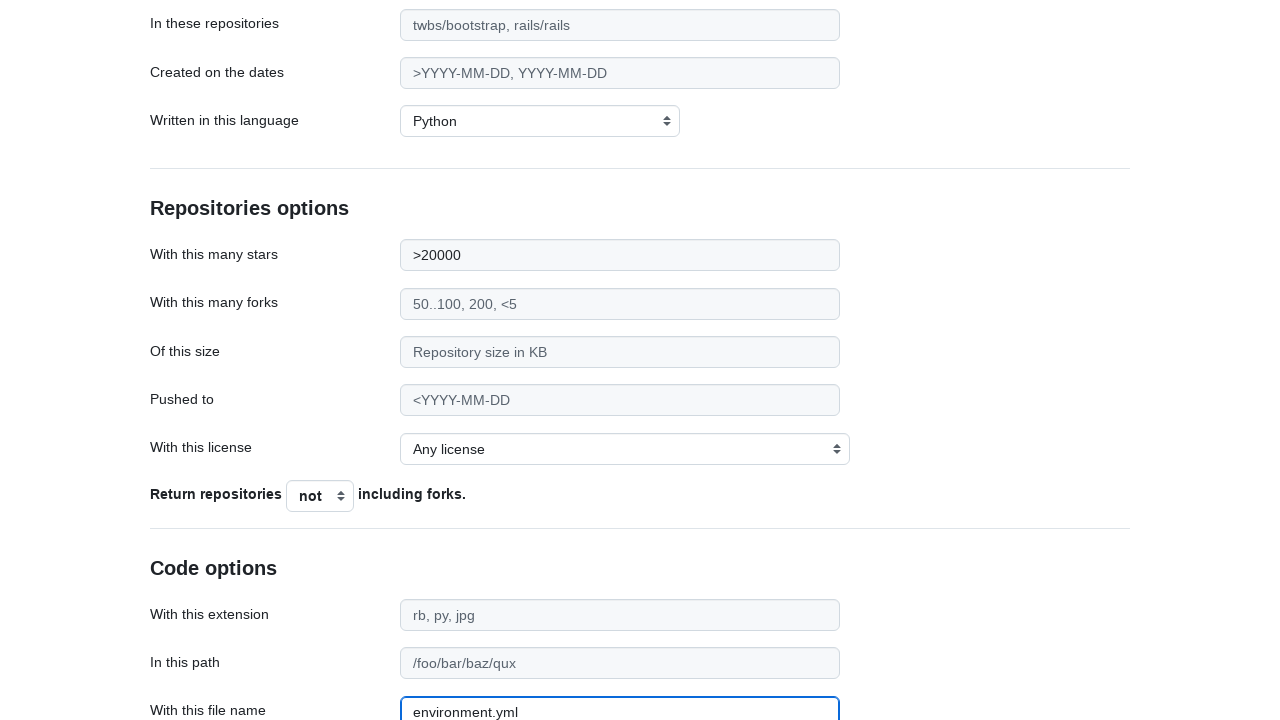

Clicked search button to submit form
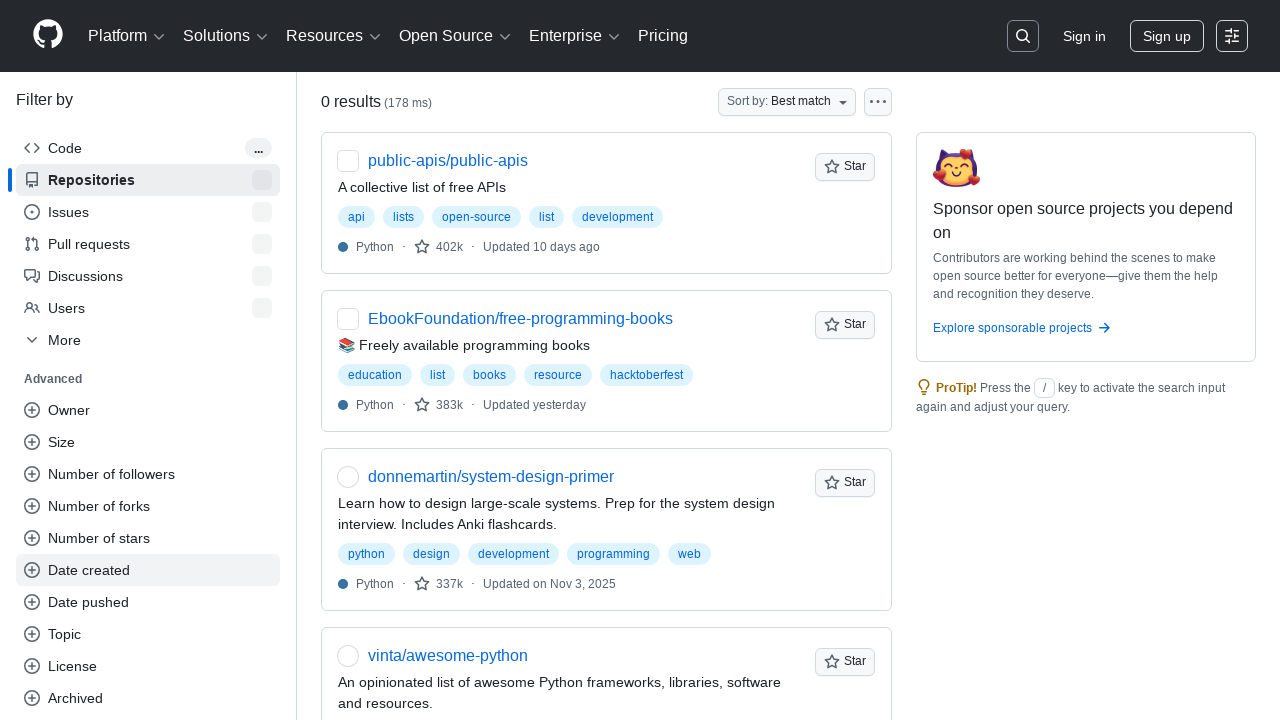

Search results loaded successfully
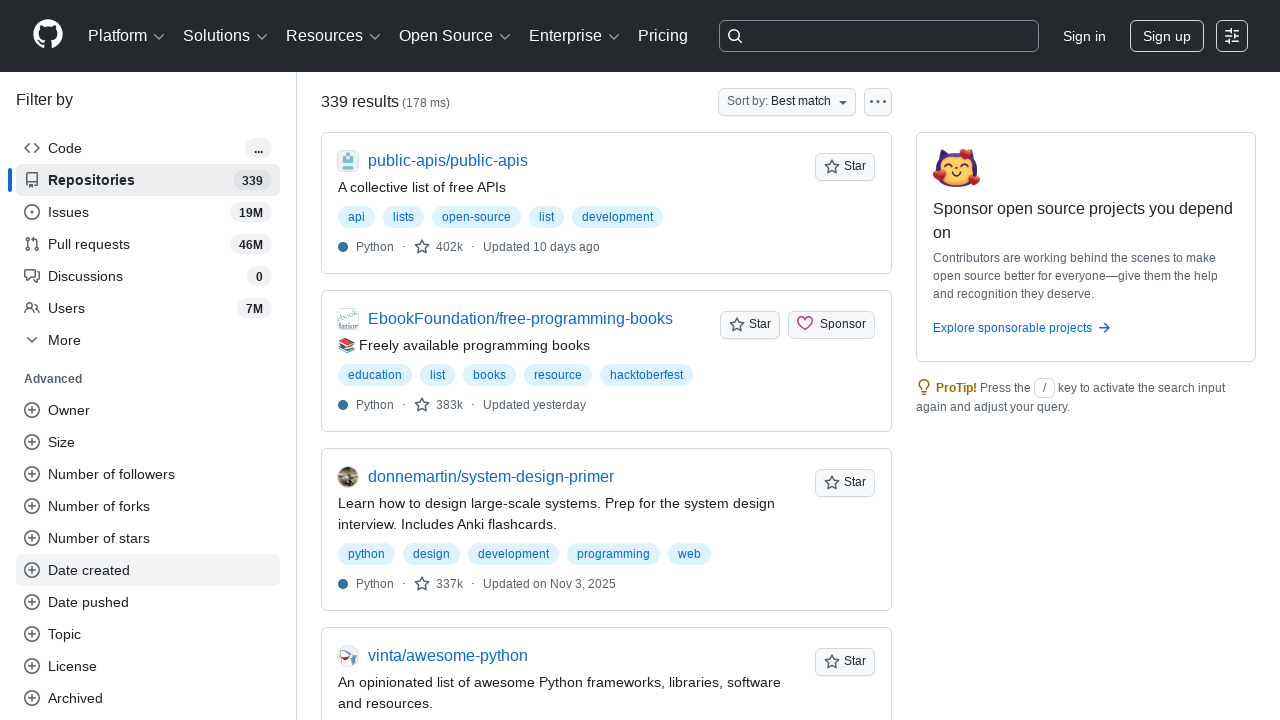

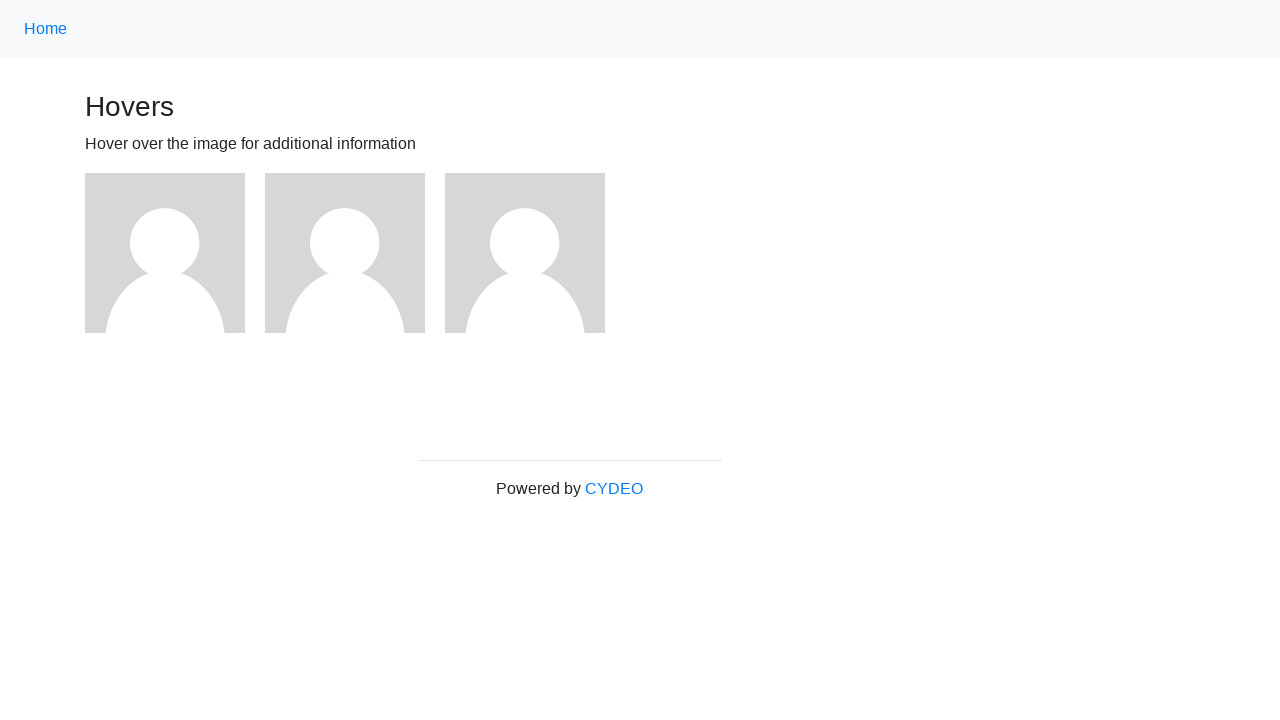